Tests dropdown menu functionality by clicking on a dropdown button and selecting the Facebook option from the dropdown menu

Starting URL: http://omayo.blogspot.com/

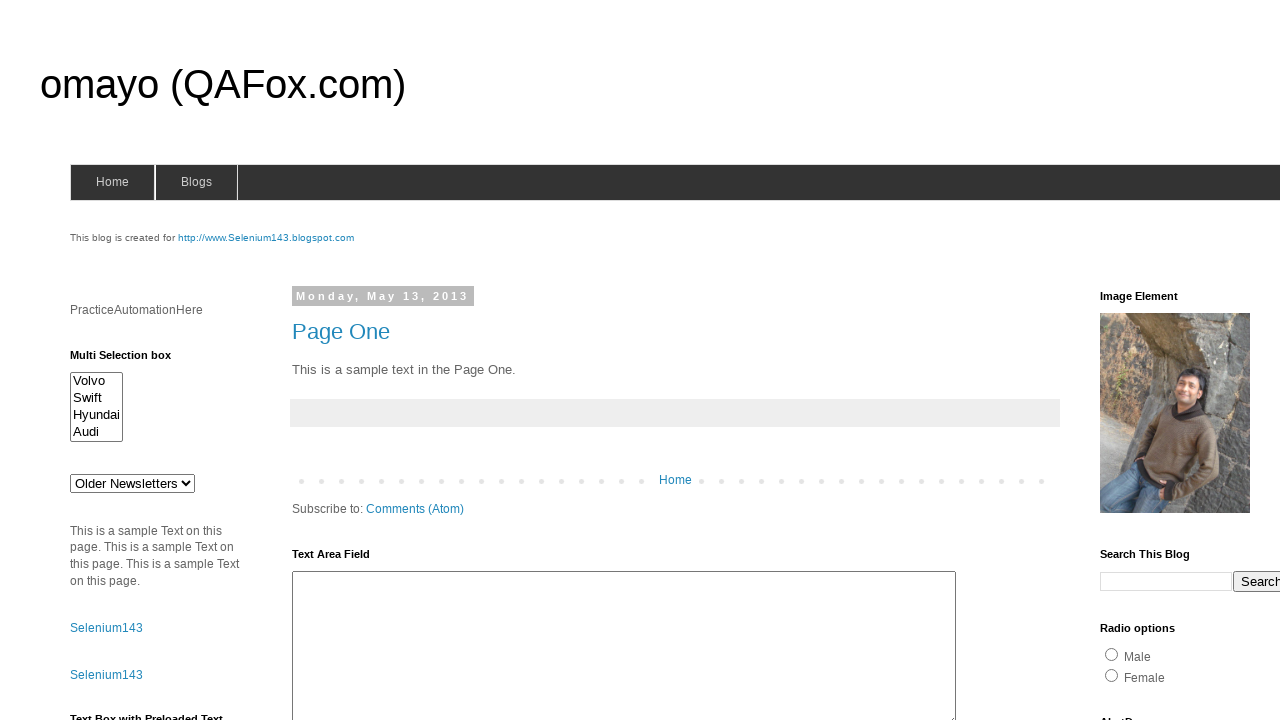

Clicked dropdown button to open menu at (1227, 360) on .dropbtn
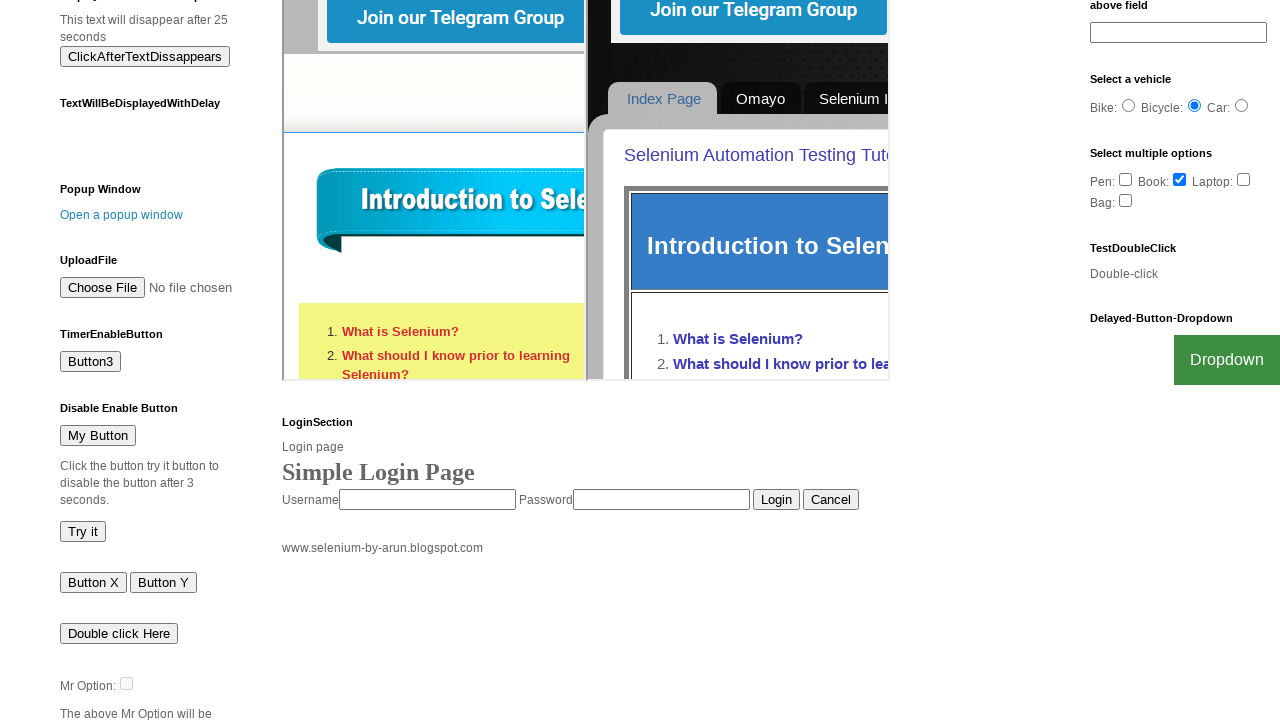

Facebook option became visible in dropdown menu
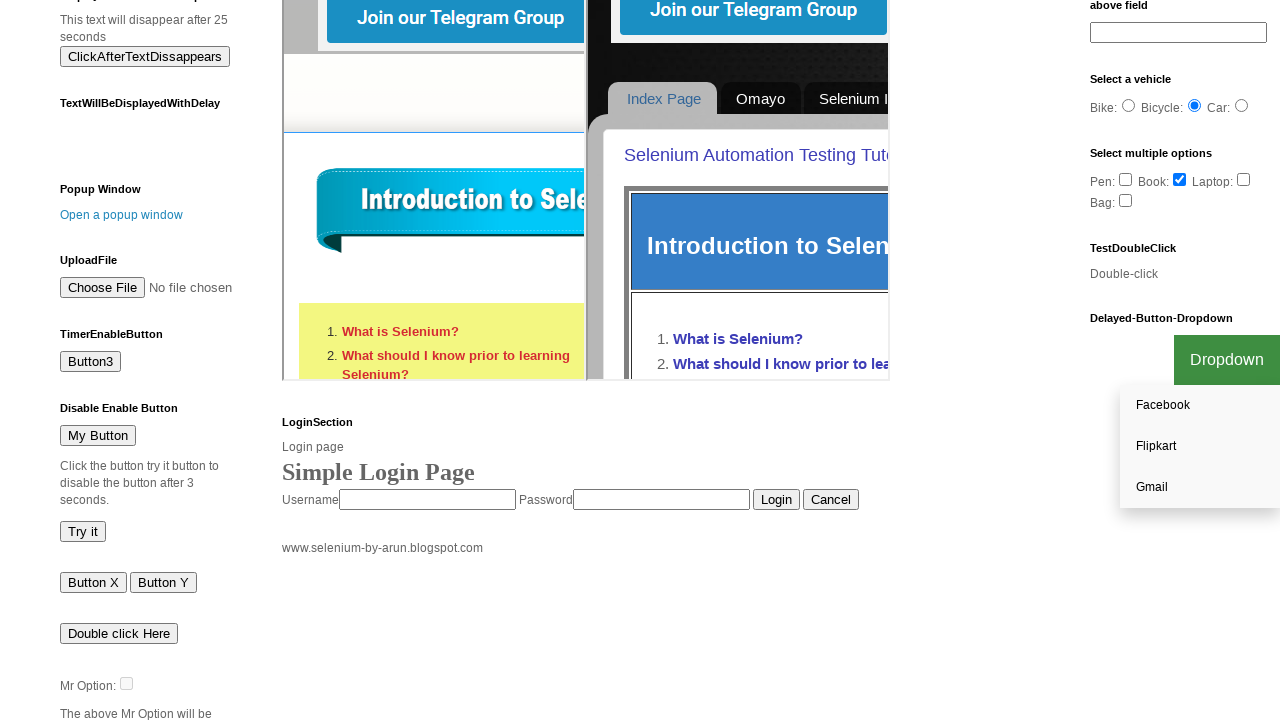

Clicked Facebook option from dropdown menu at (1200, 406) on a:text('Facebook')
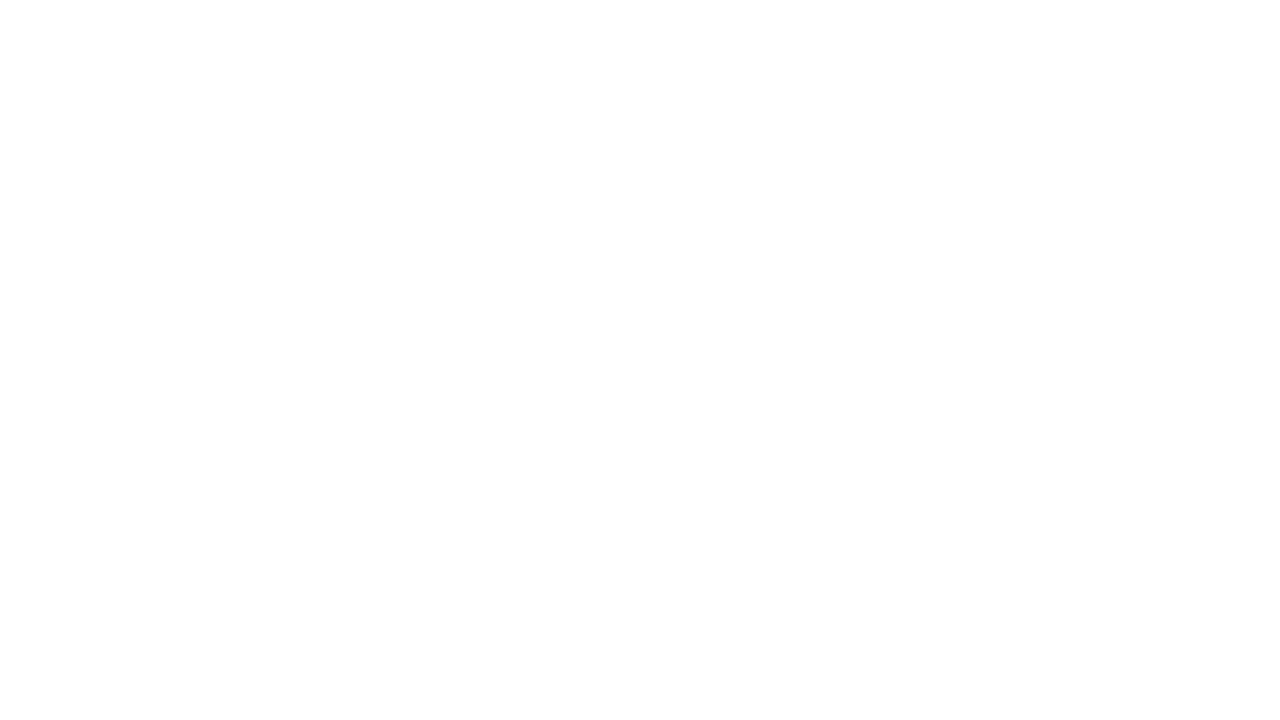

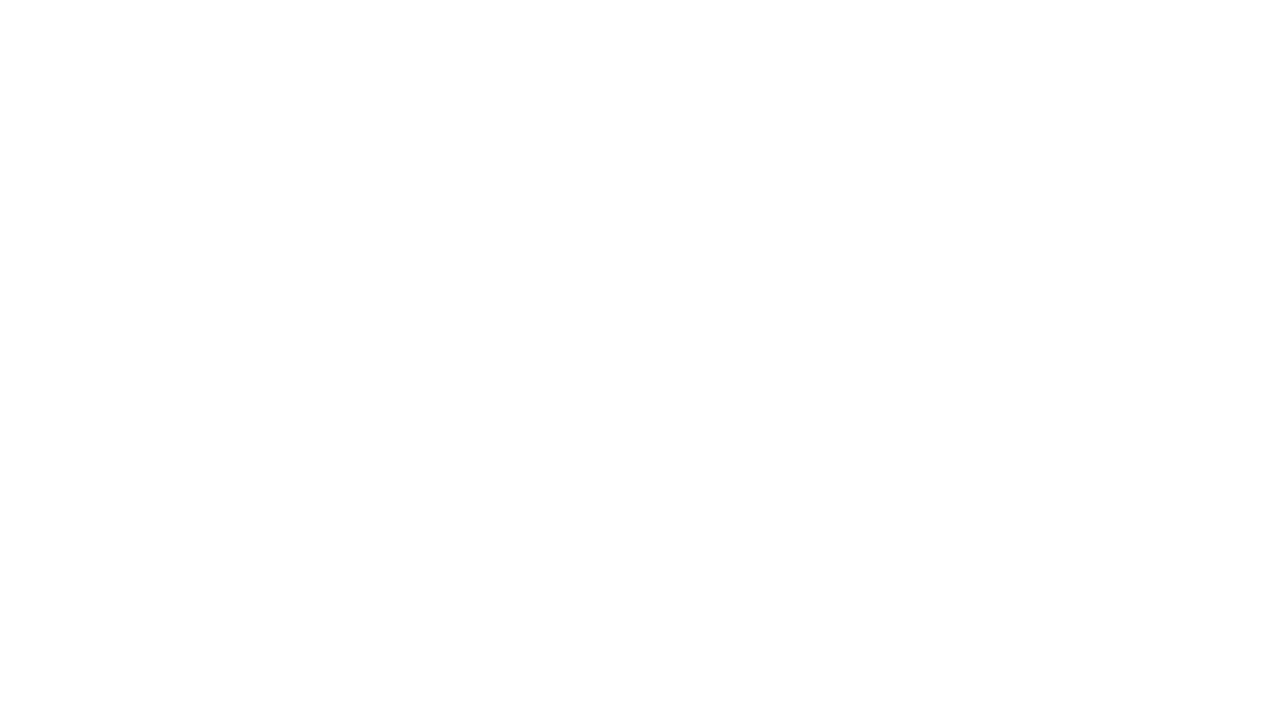